Tests that the todo counter updates as items are added

Starting URL: https://demo.playwright.dev/todomvc

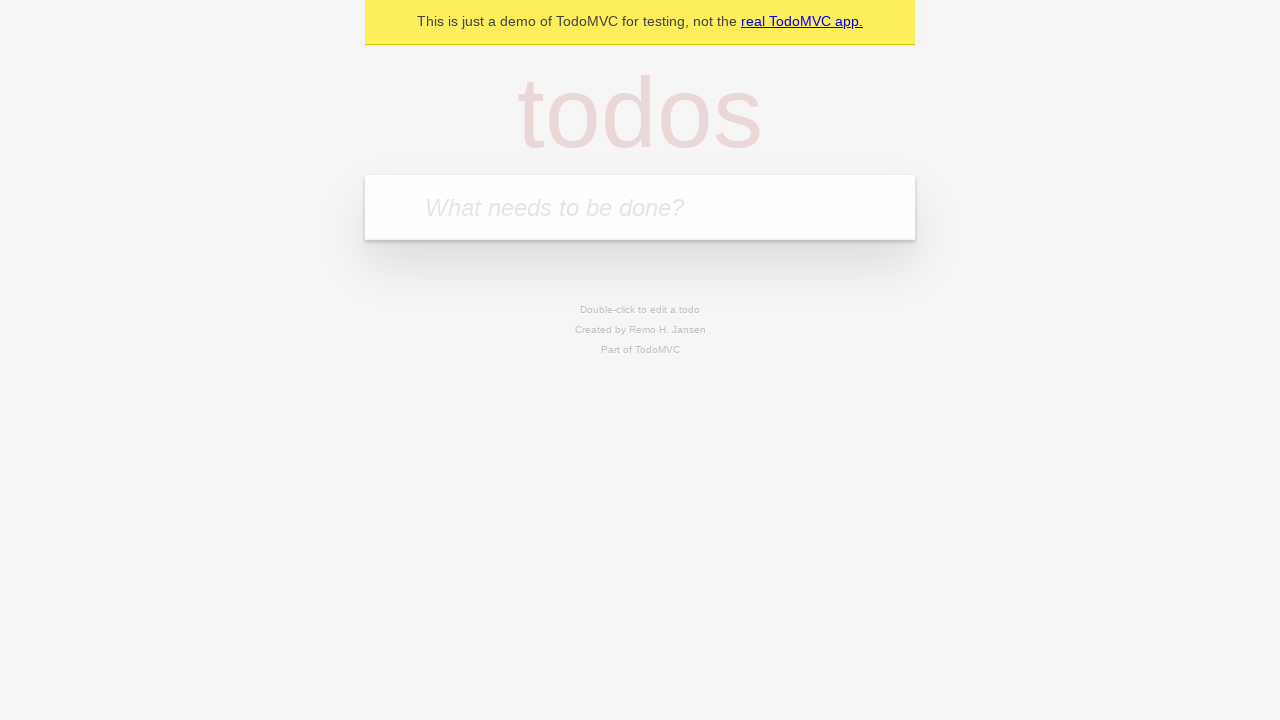

Filled todo input with 'buy some cheese' on internal:attr=[placeholder="What needs to be done?"i]
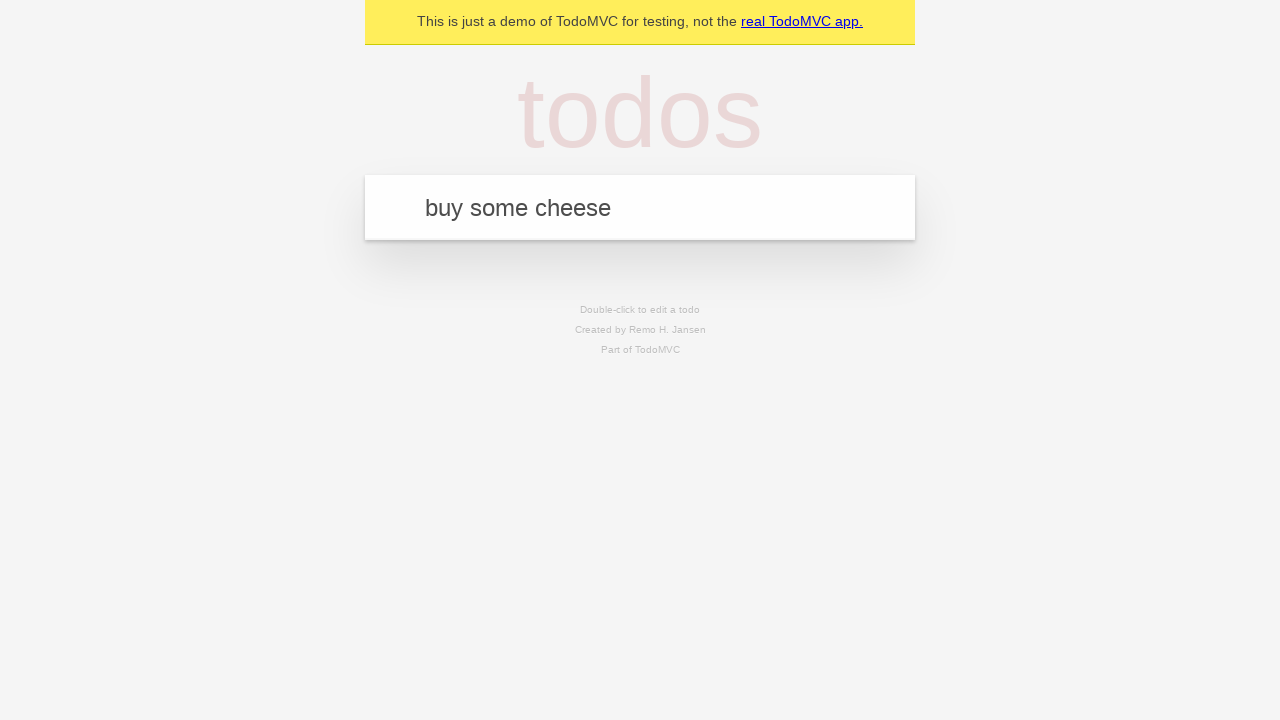

Pressed Enter to add first todo item on internal:attr=[placeholder="What needs to be done?"i]
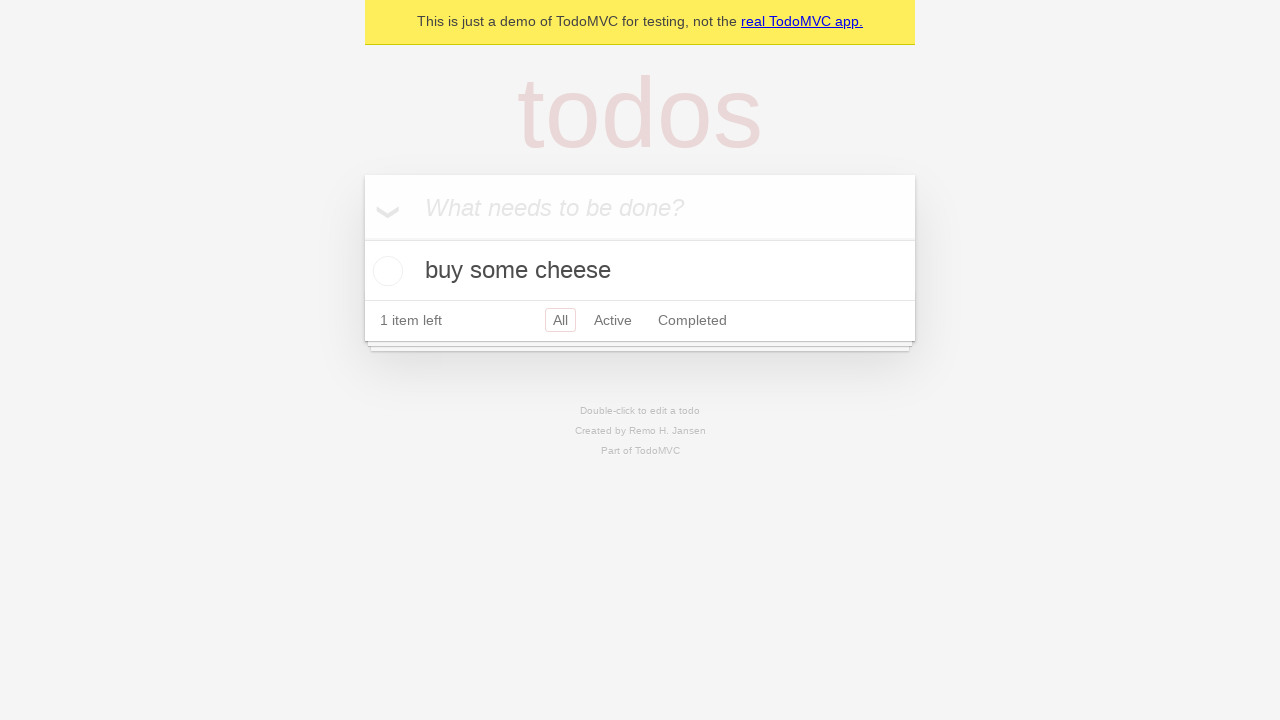

Todo counter element loaded
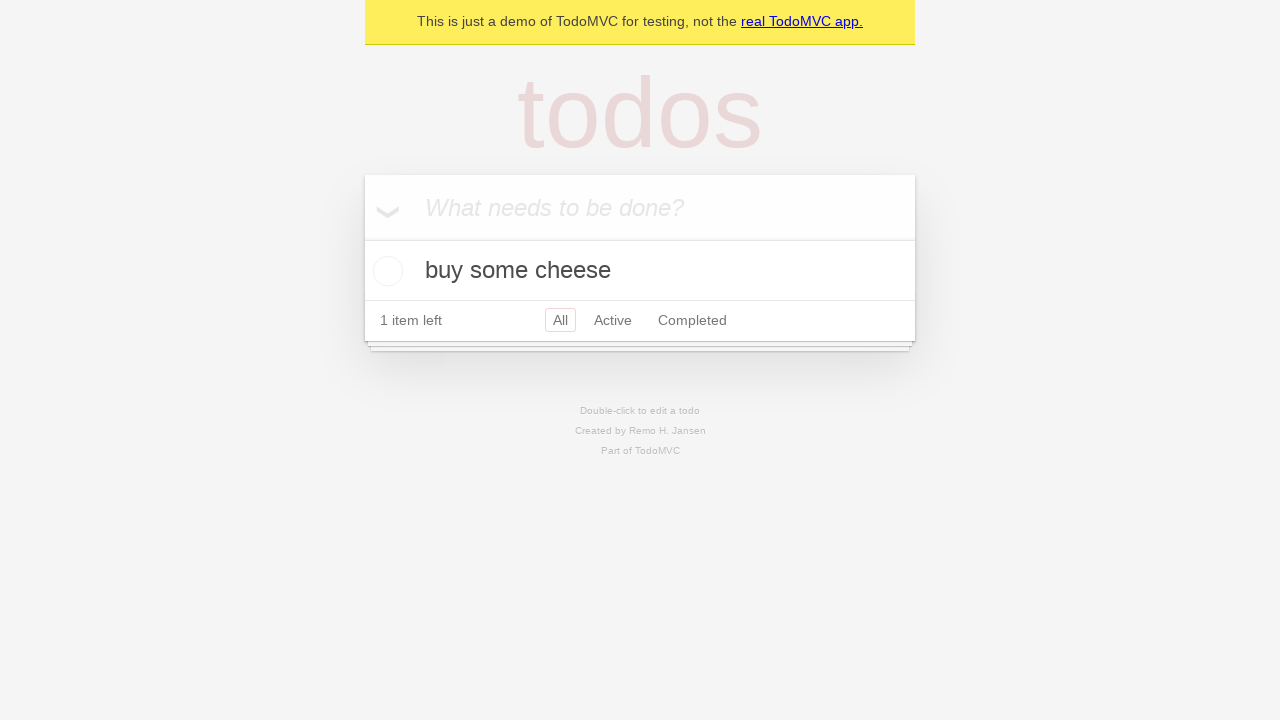

Filled todo input with 'feed the cat' on internal:attr=[placeholder="What needs to be done?"i]
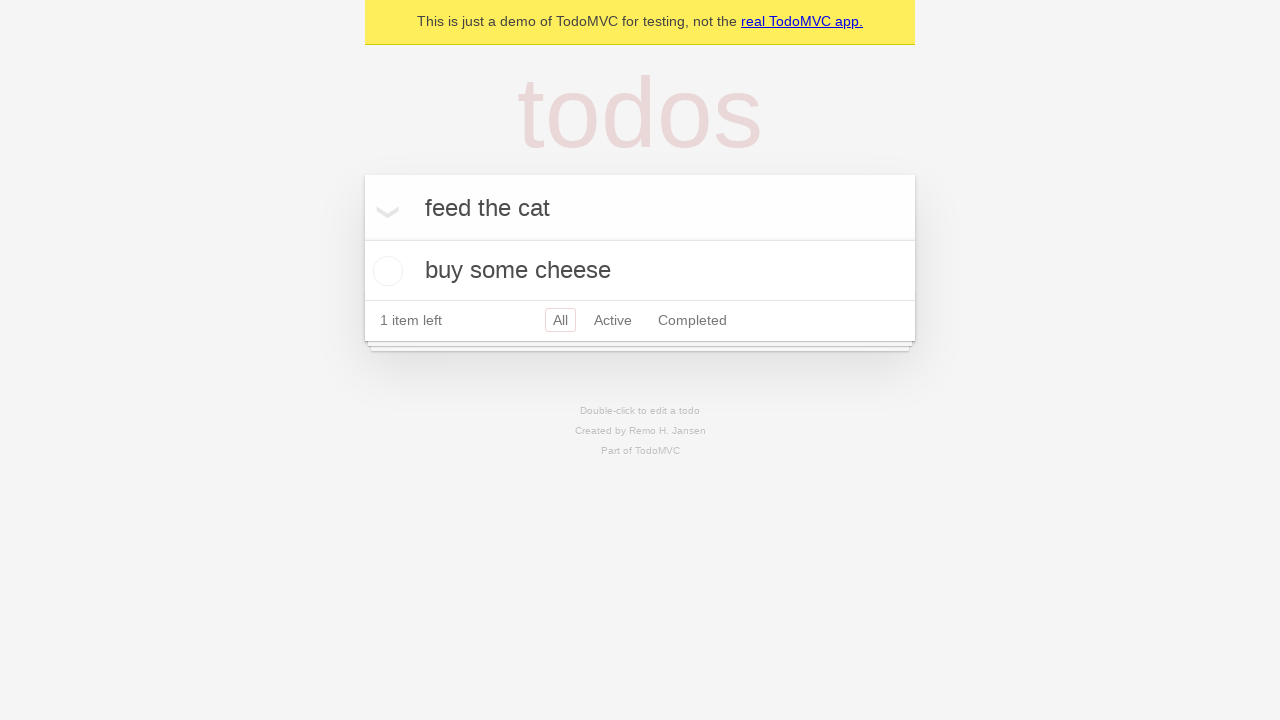

Pressed Enter to add second todo item on internal:attr=[placeholder="What needs to be done?"i]
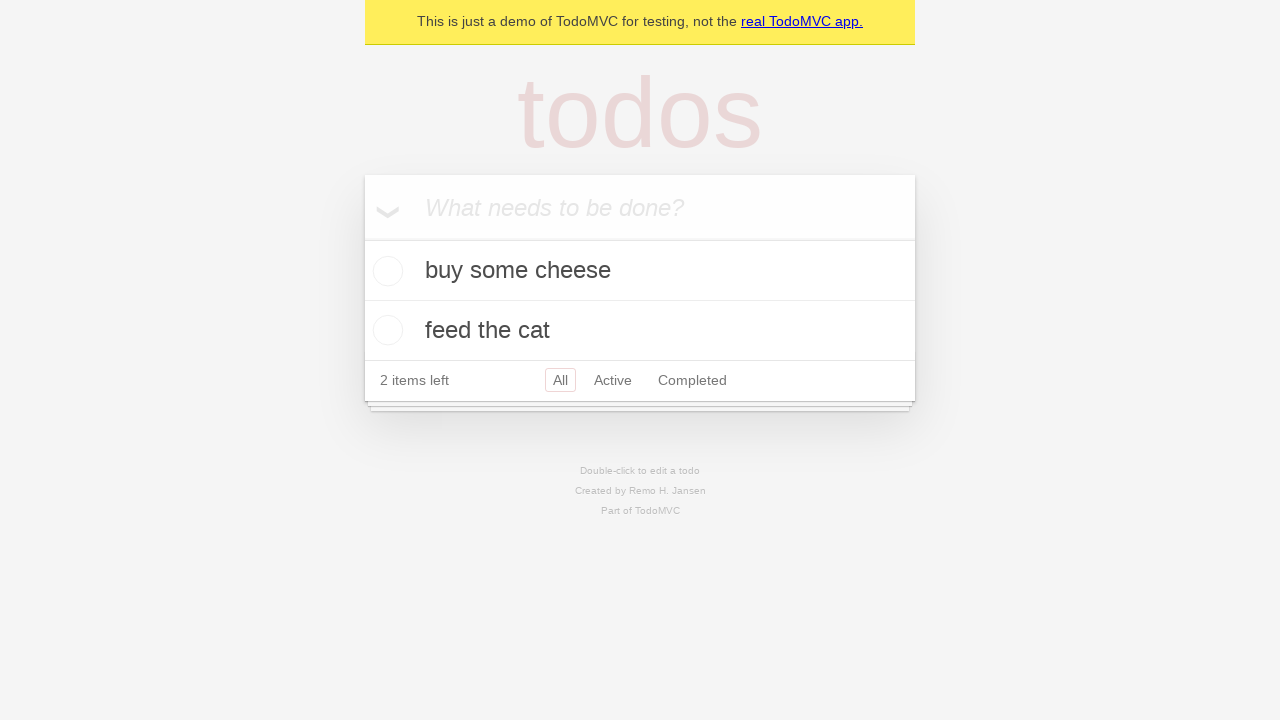

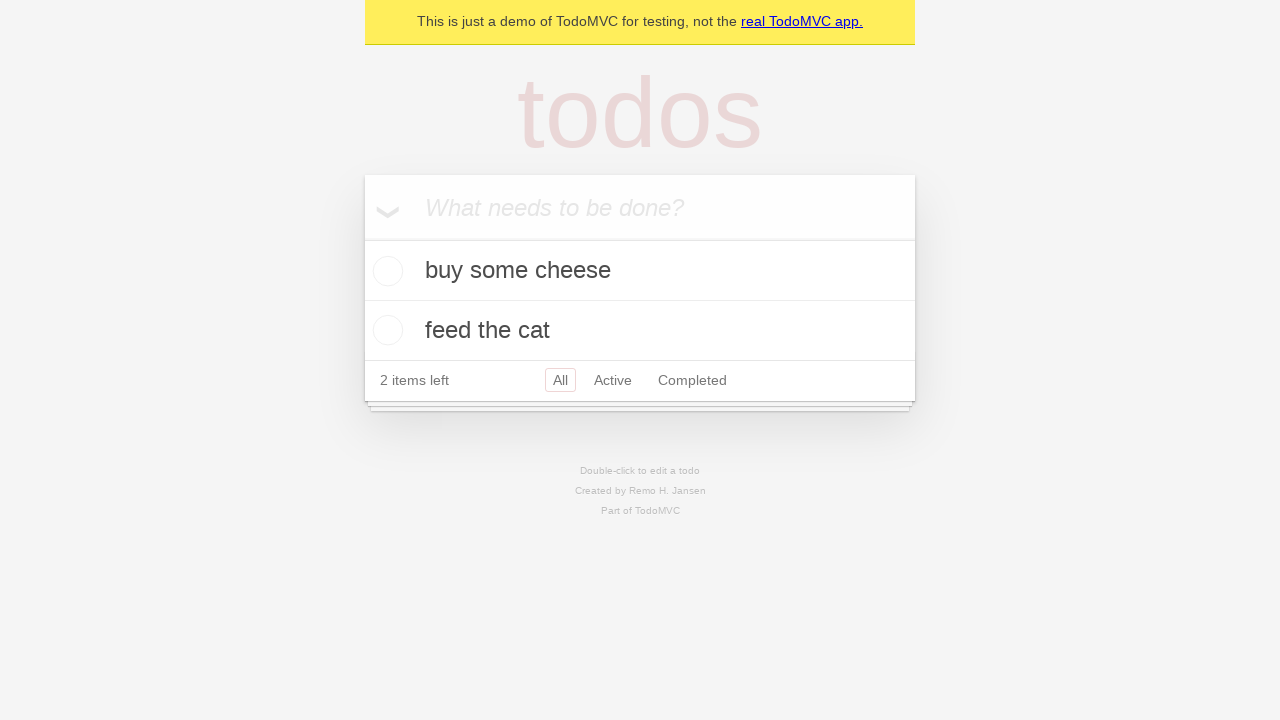